Tests simple JavaScript alert by clicking the Simple Alert button, switching to the alert, reading its text, and accepting it

Starting URL: https://v1.training-support.net/selenium/javascript-alerts

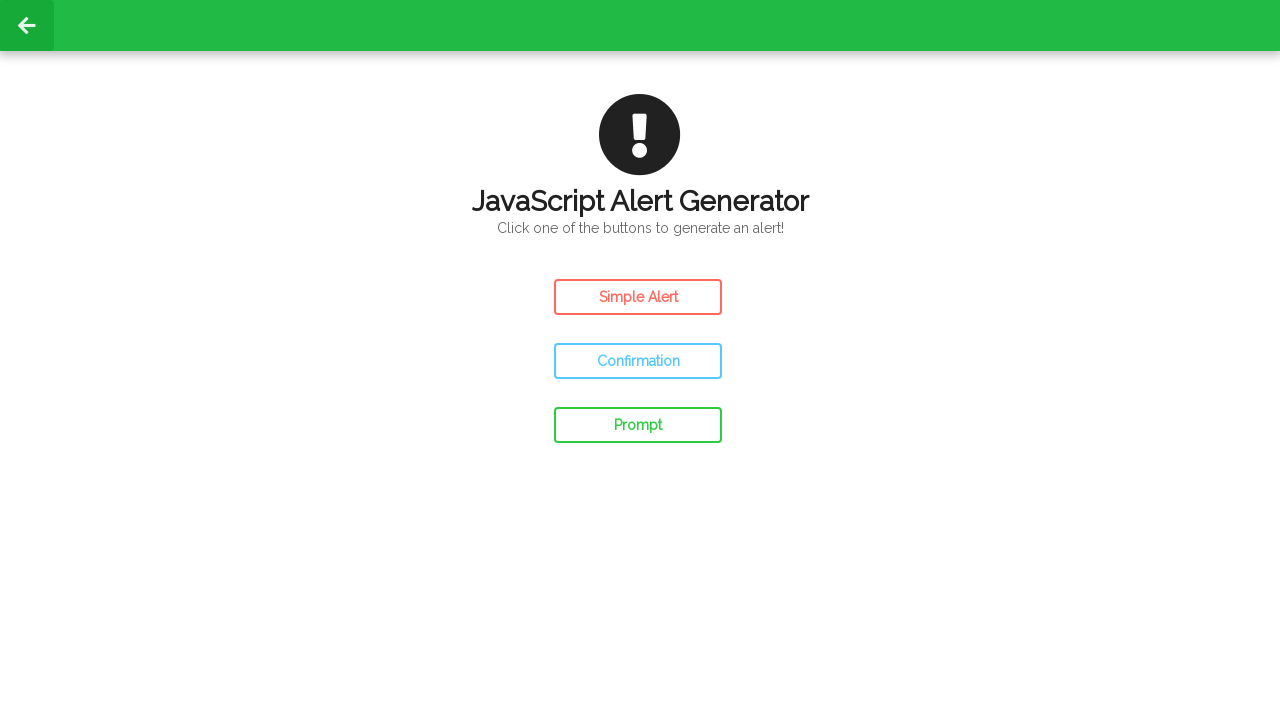

Clicked the Simple Alert button at (638, 297) on #simple
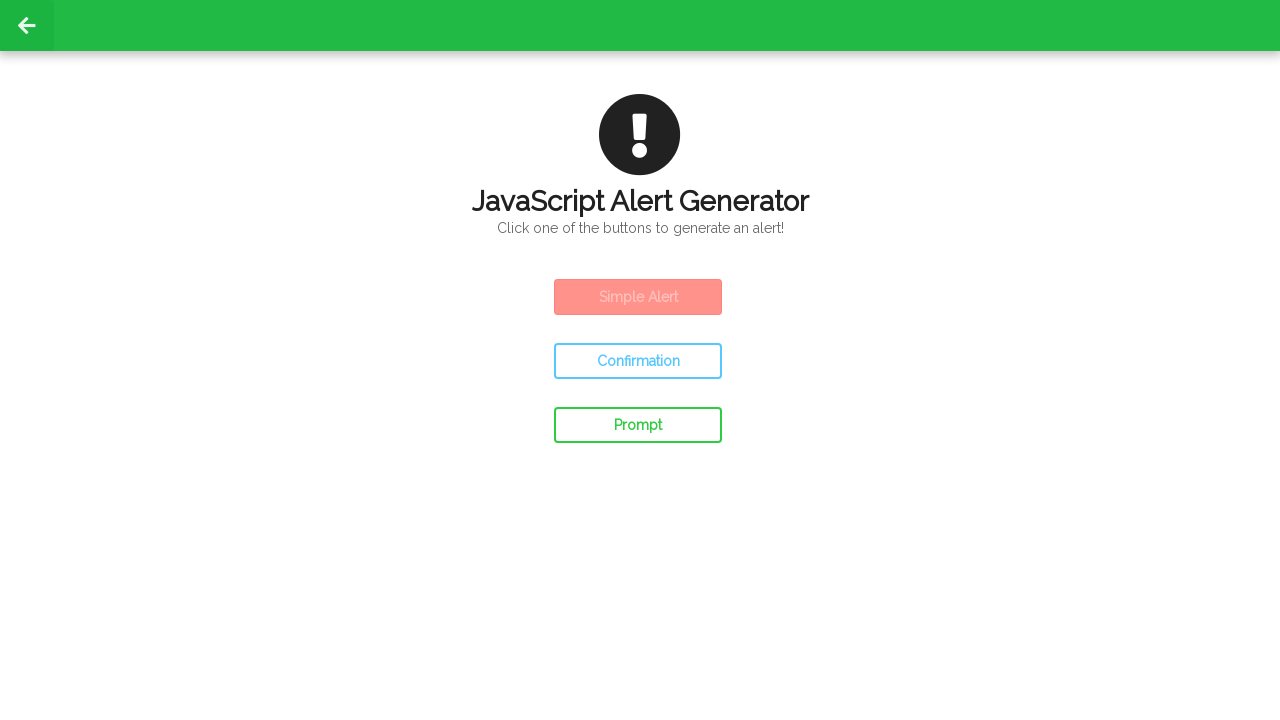

Set up dialog handler to accept alerts
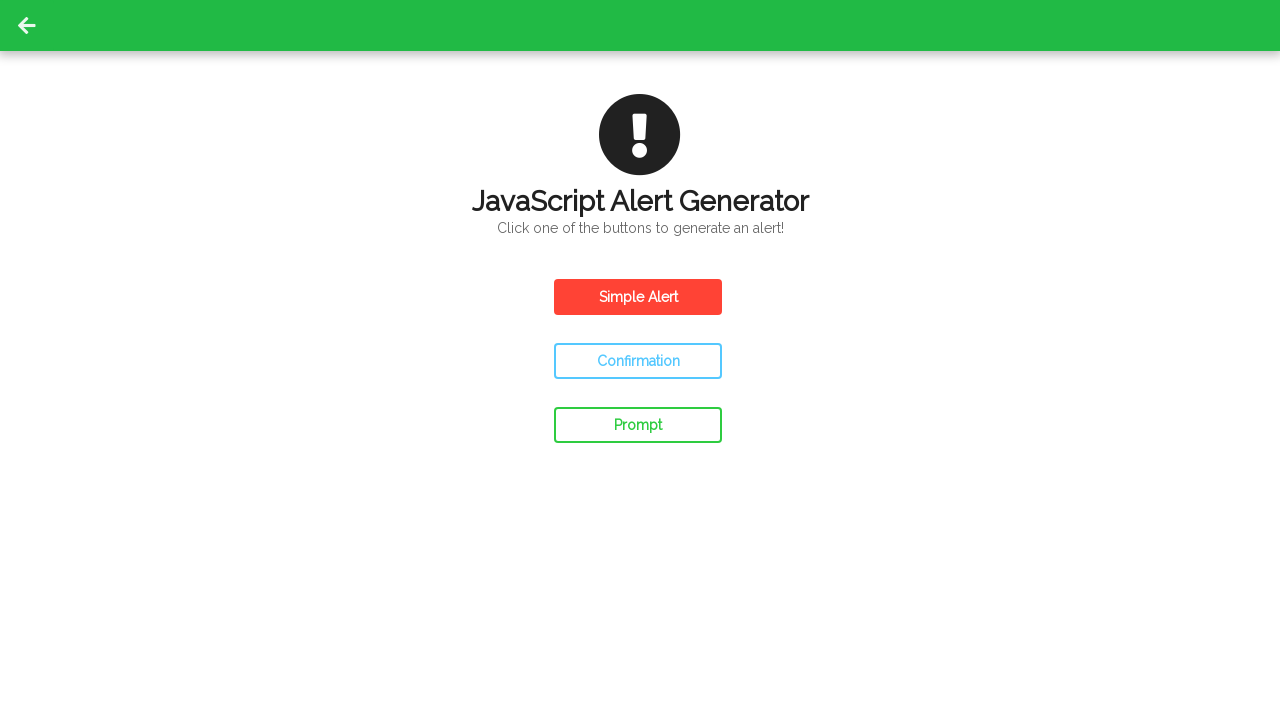

Waited 500ms for alert to be processed
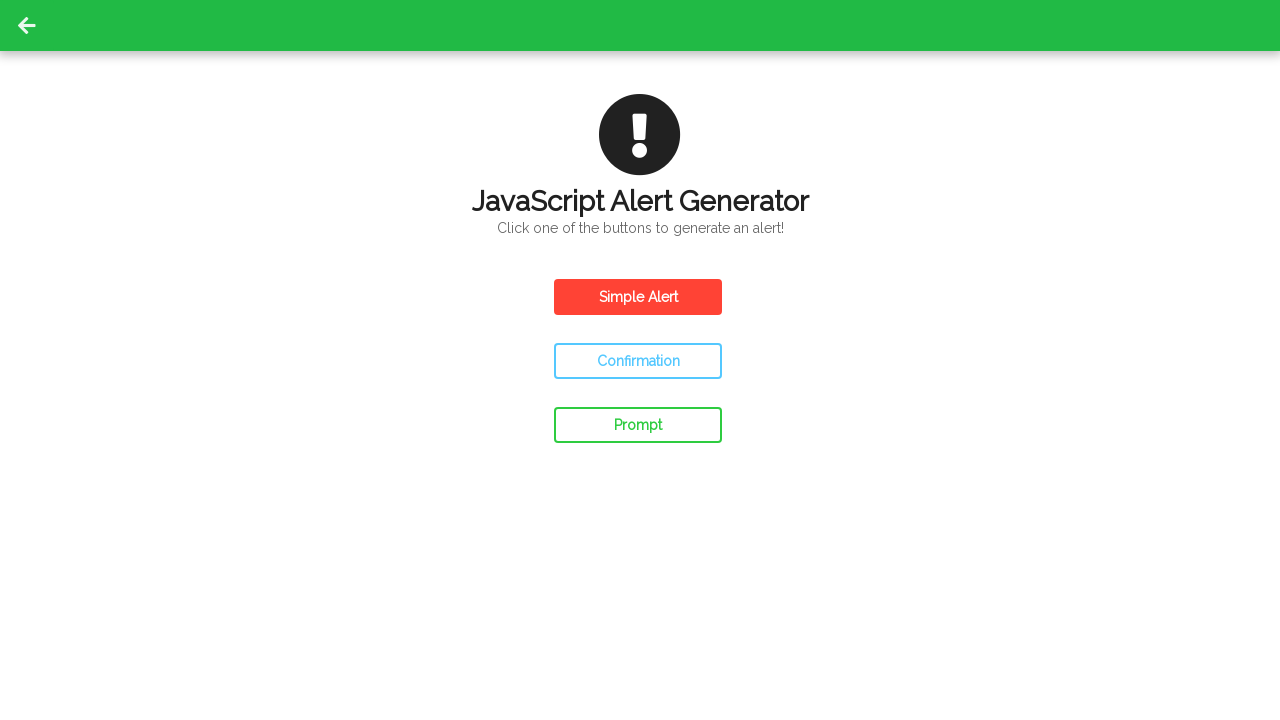

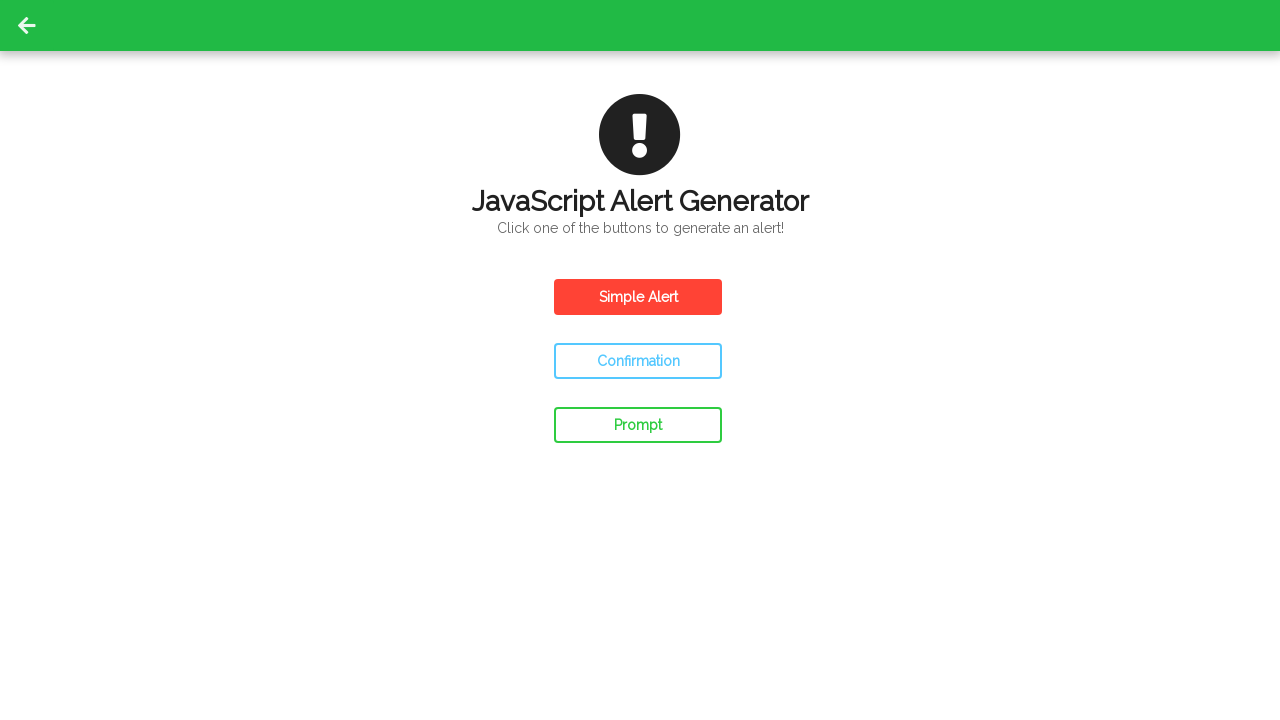